Tests registration form phone number validation with various invalid formats including too short, too long, and invalid prefix

Starting URL: https://alada.vn/tai-khoan/dang-ky.html

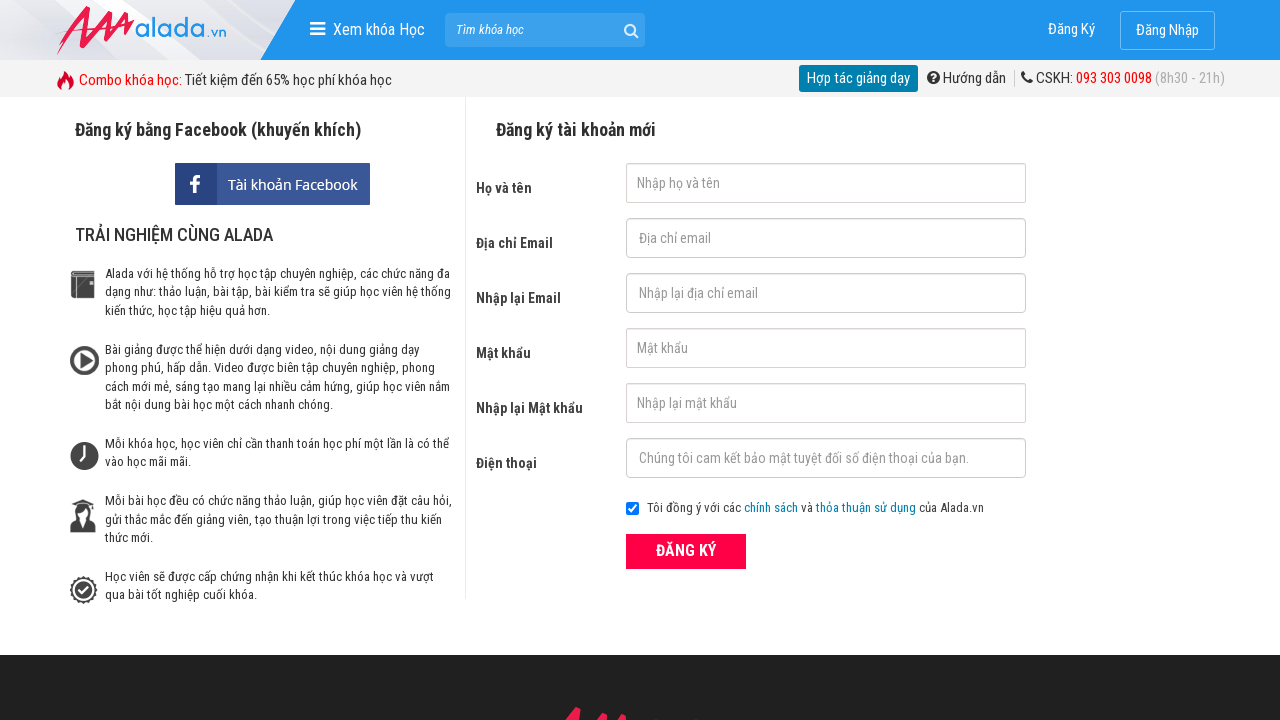

Filled first name field with 'Ahihi' on #txtFirstname
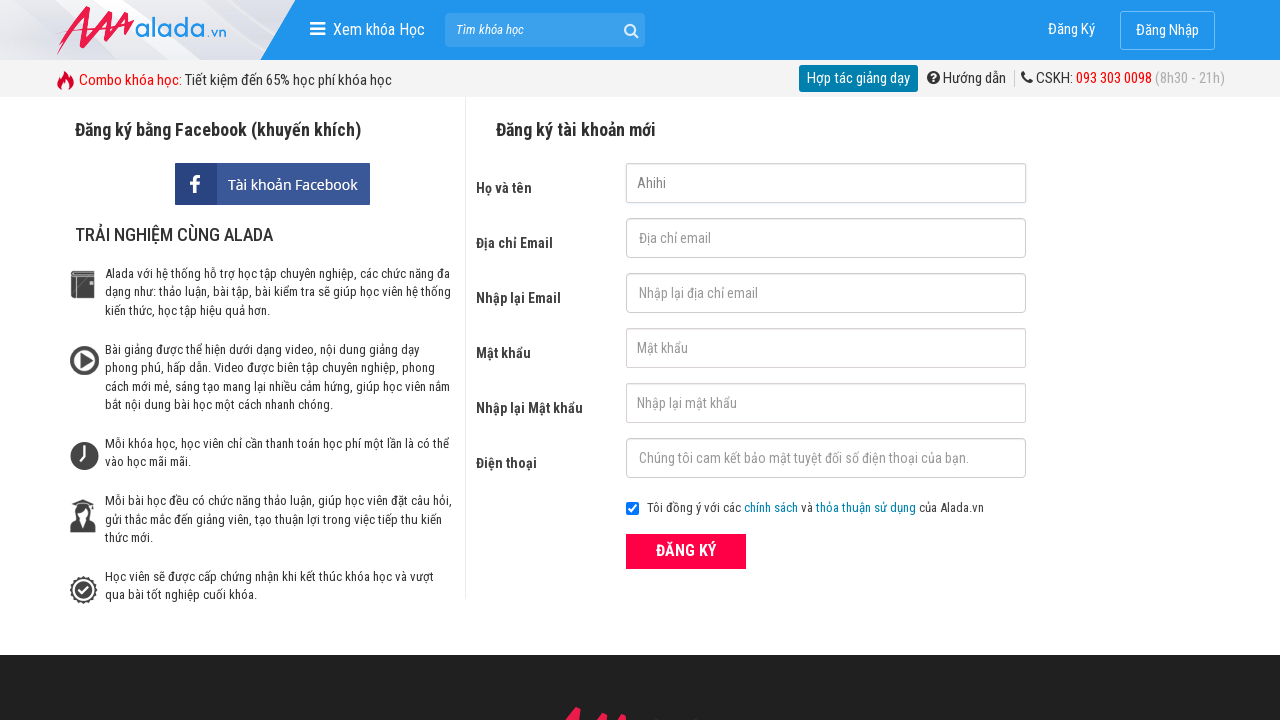

Filled email field with 'ahihi@gmail.com' on #txtEmail
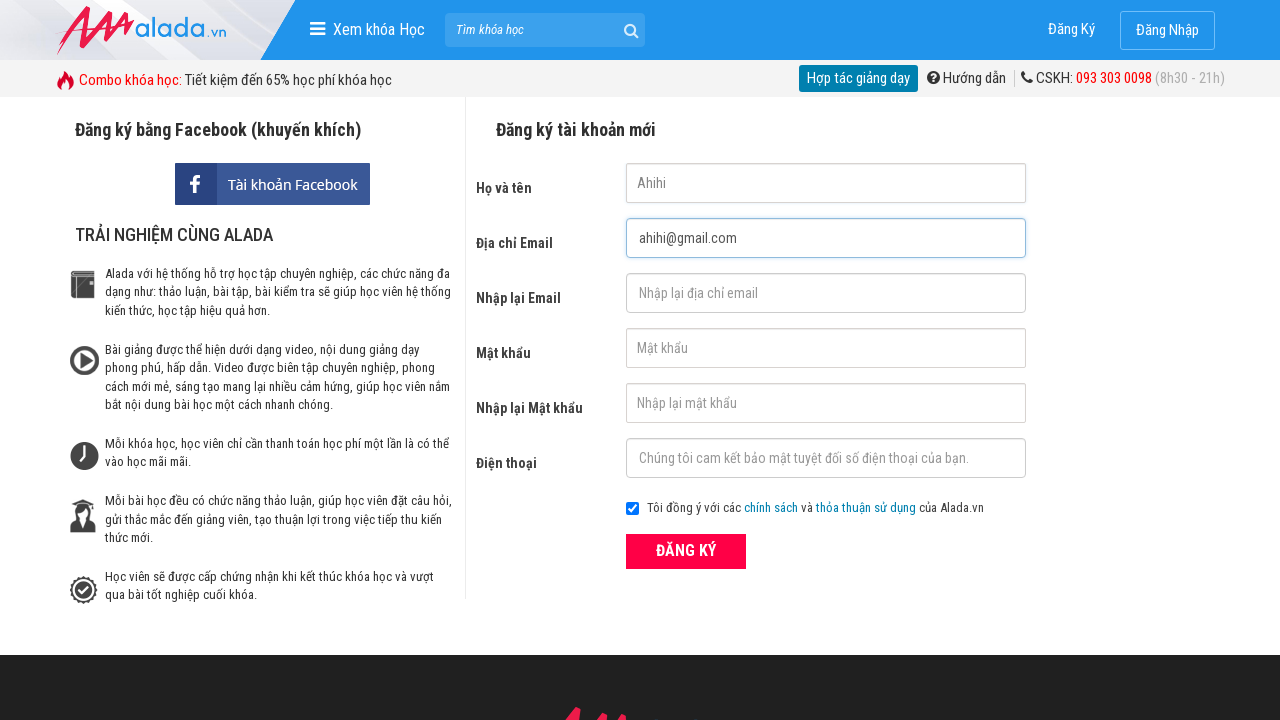

Filled confirm email field with 'ahihi@gmail.com' on #txtCEmail
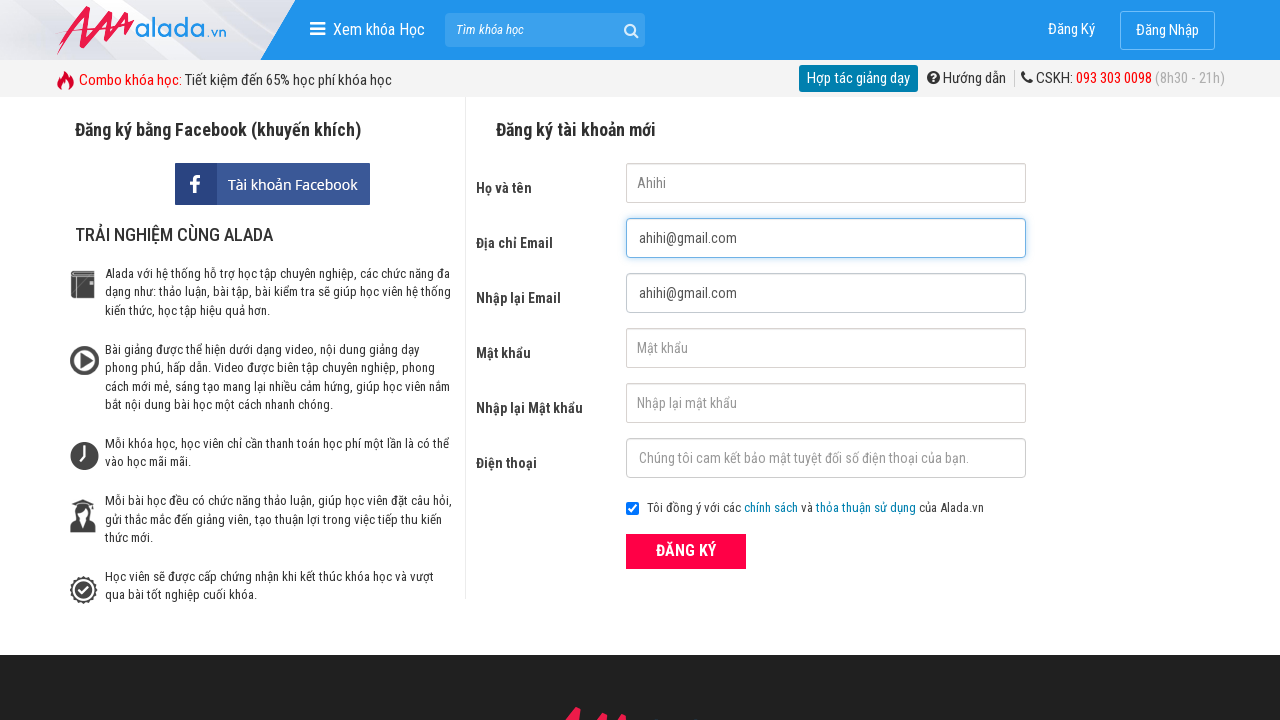

Filled password field with '1234567' on #txtPassword
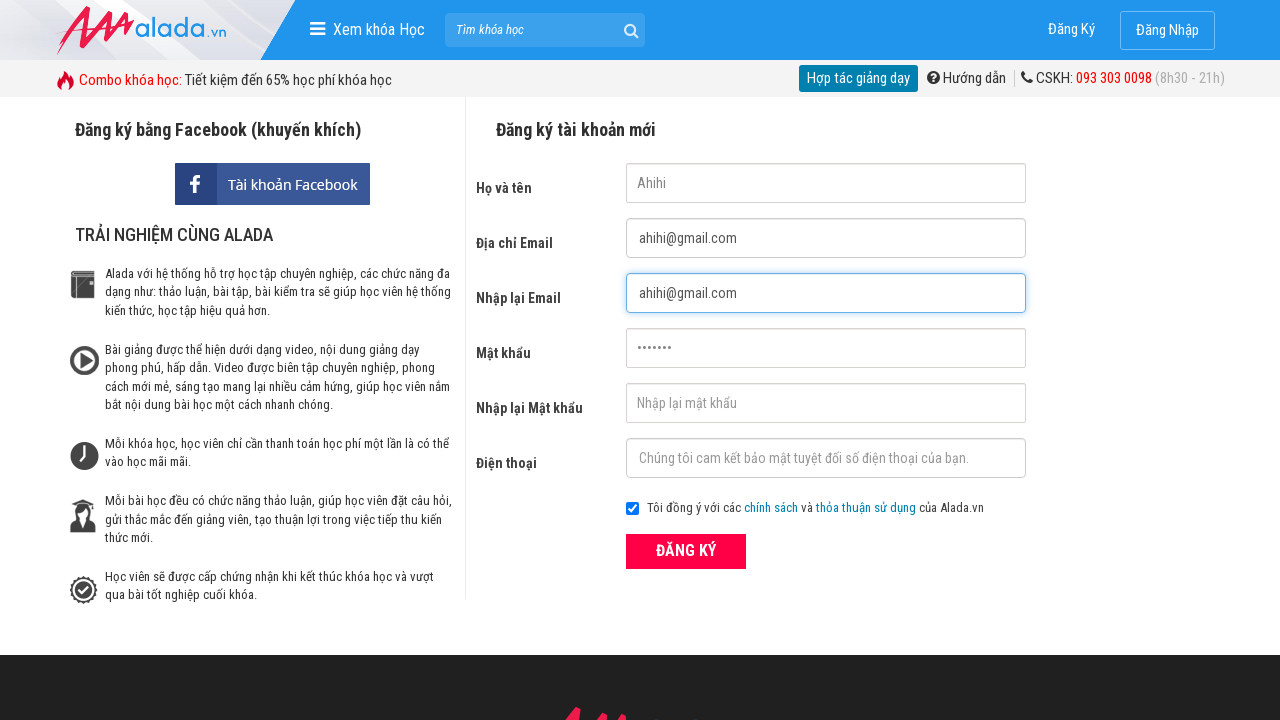

Filled confirm password field with '1234567' on #txtCPassword
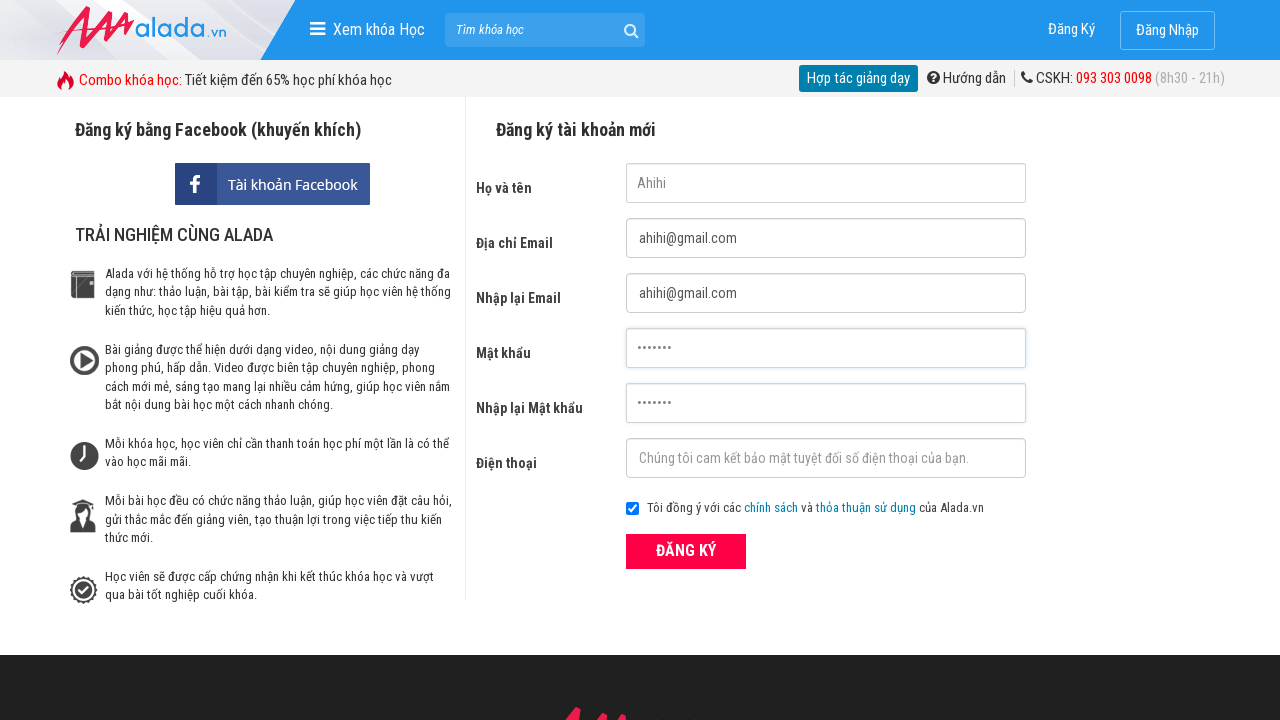

Filled phone field with '091234' (too short - 6 digits) on #txtPhone
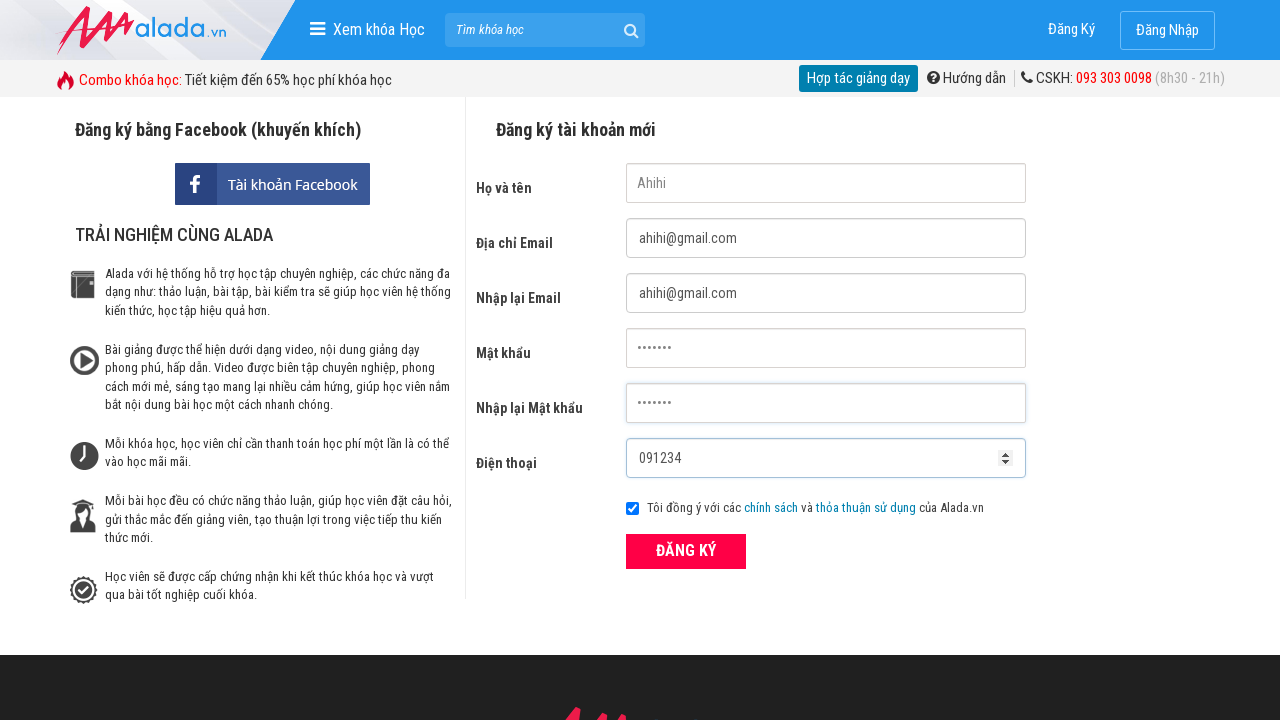

Clicked ĐĂNG KÝ submit button to test short phone number validation at (686, 551) on xpath=//button[text()='ĐĂNG KÝ' and @type='submit']
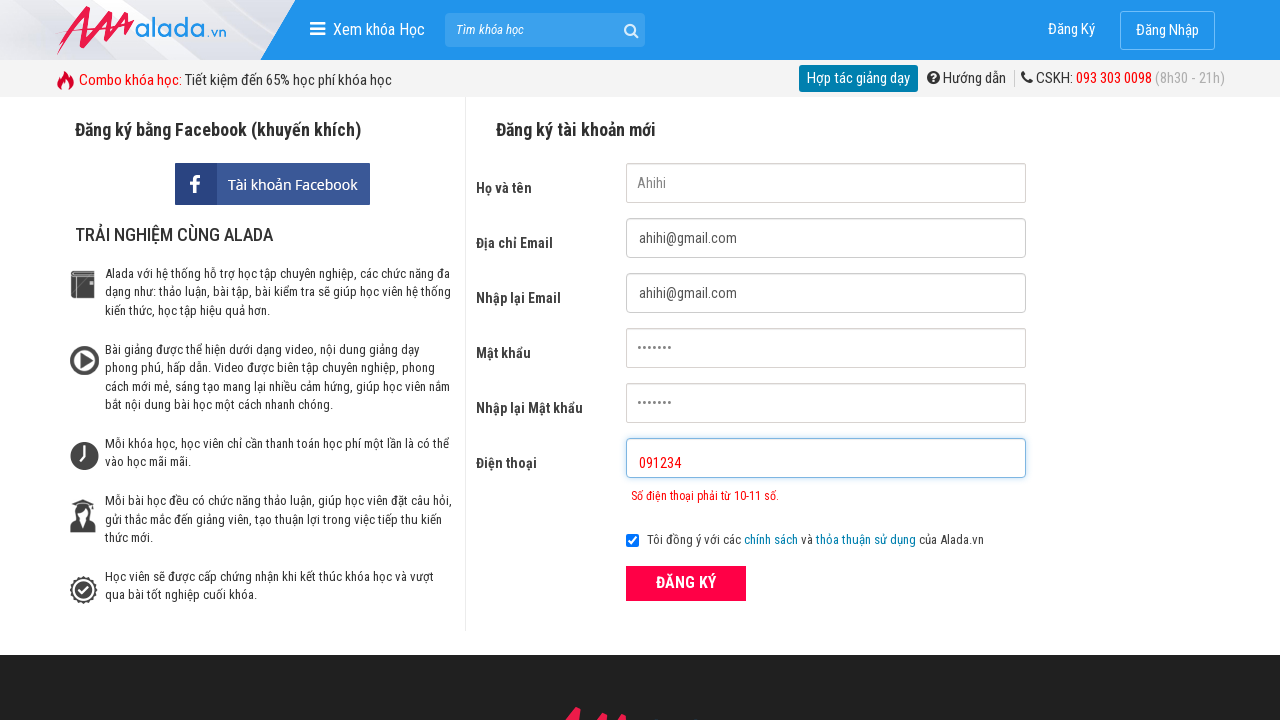

Phone error message appeared for short phone number
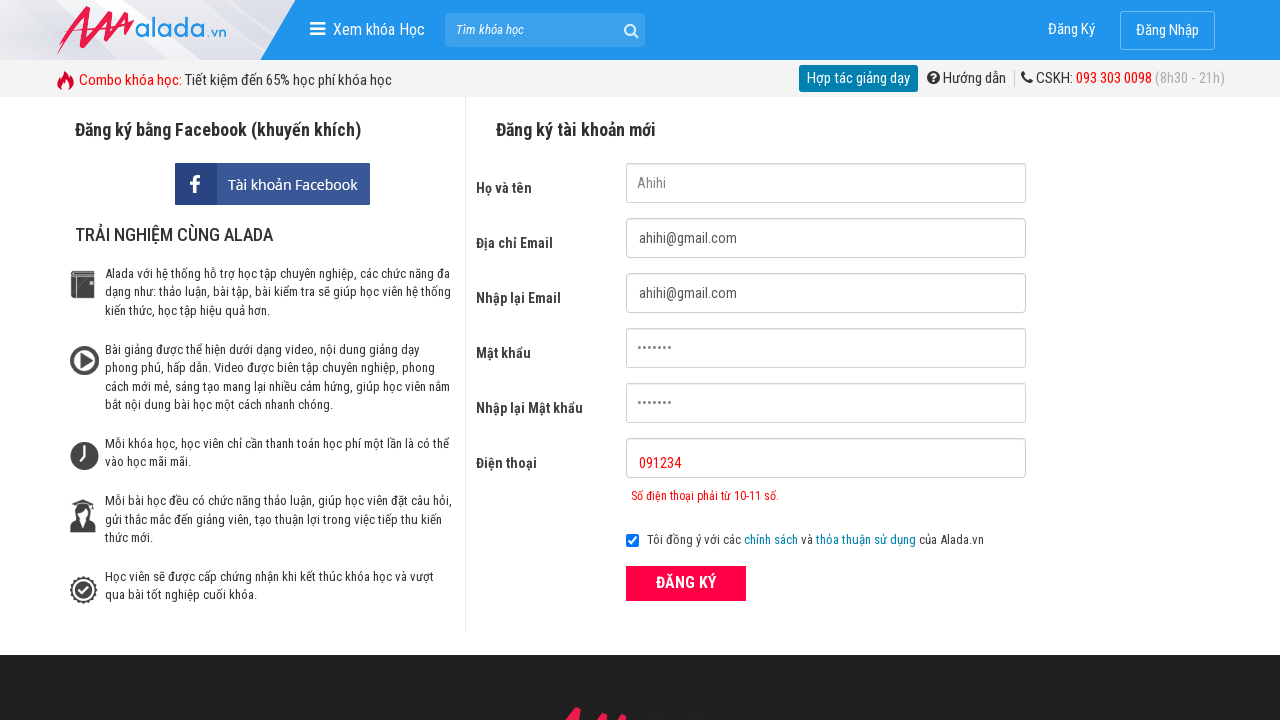

Cleared phone field on #txtPhone
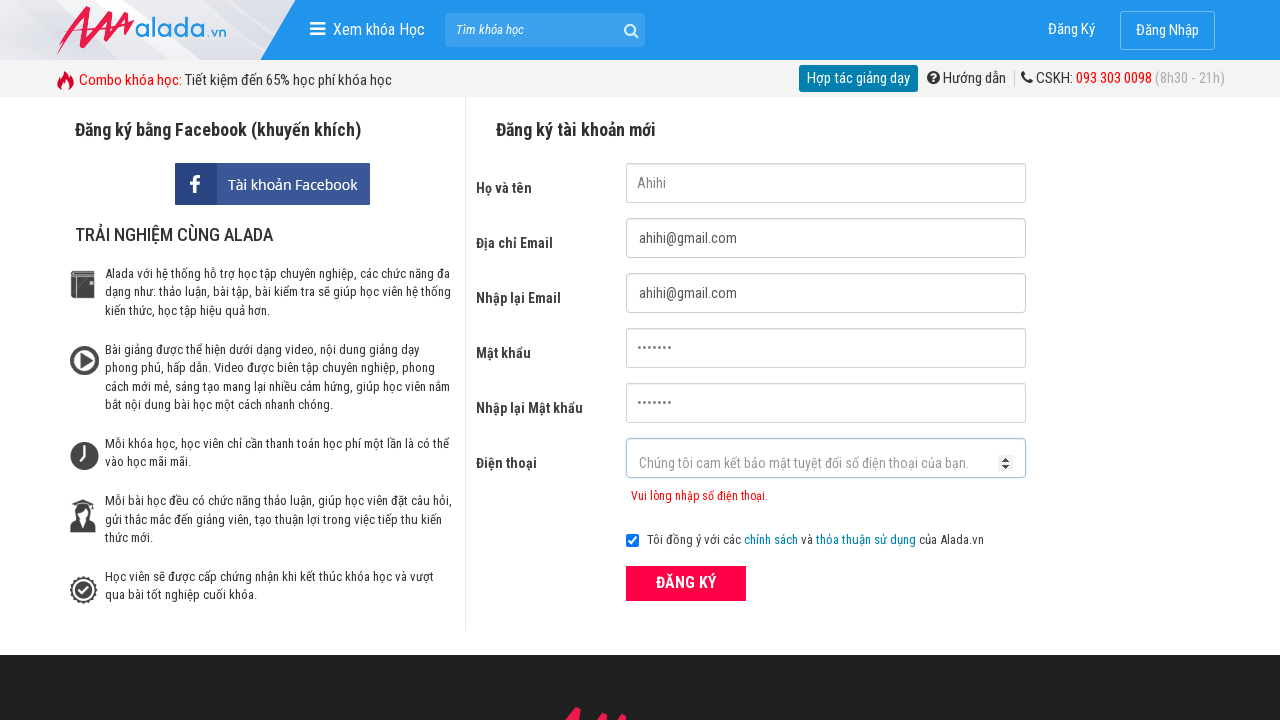

Filled phone field with '091234567890' (too long - 12 digits) on #txtPhone
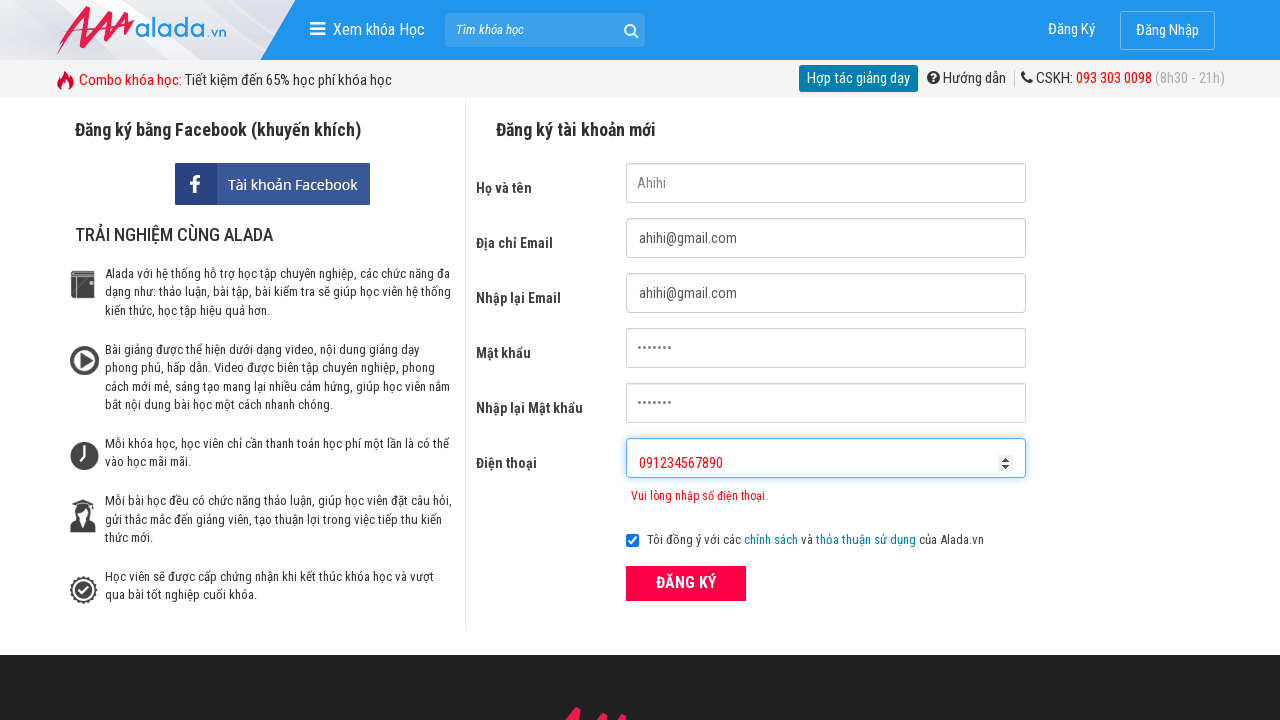

Clicked ĐĂNG KÝ submit button to test long phone number validation at (686, 583) on xpath=//button[text()='ĐĂNG KÝ' and @type='submit']
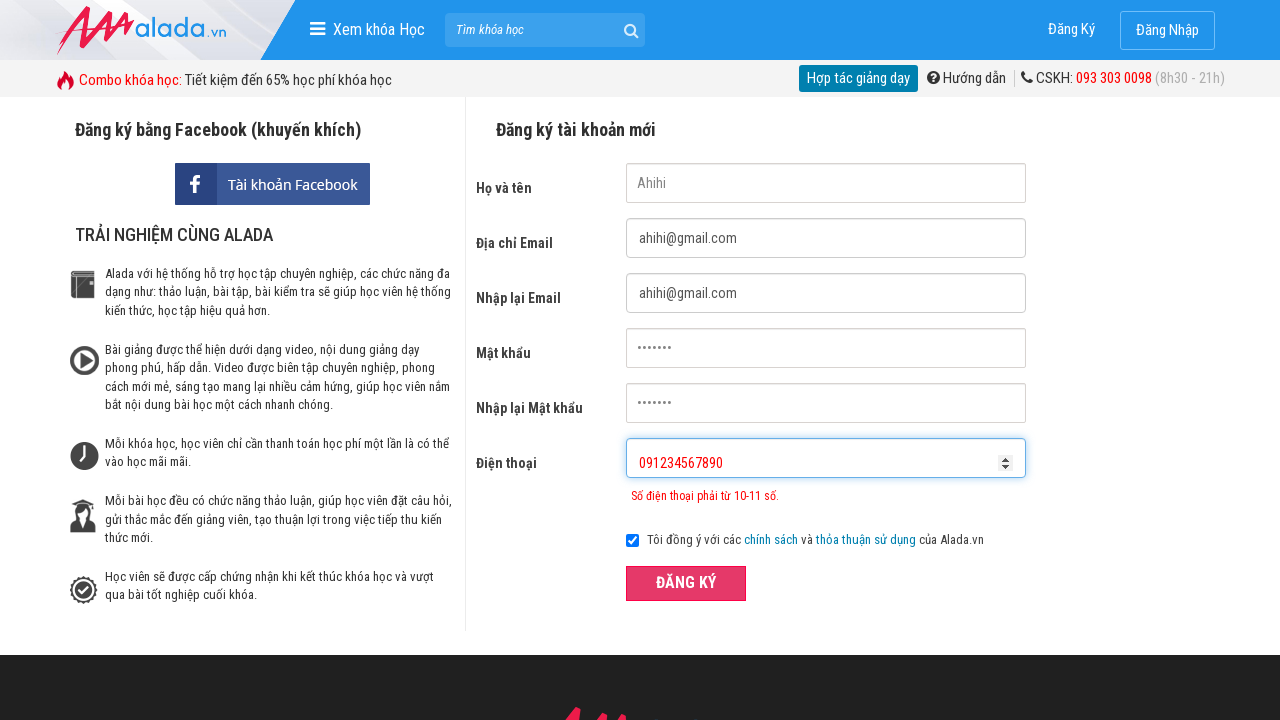

Cleared phone field on #txtPhone
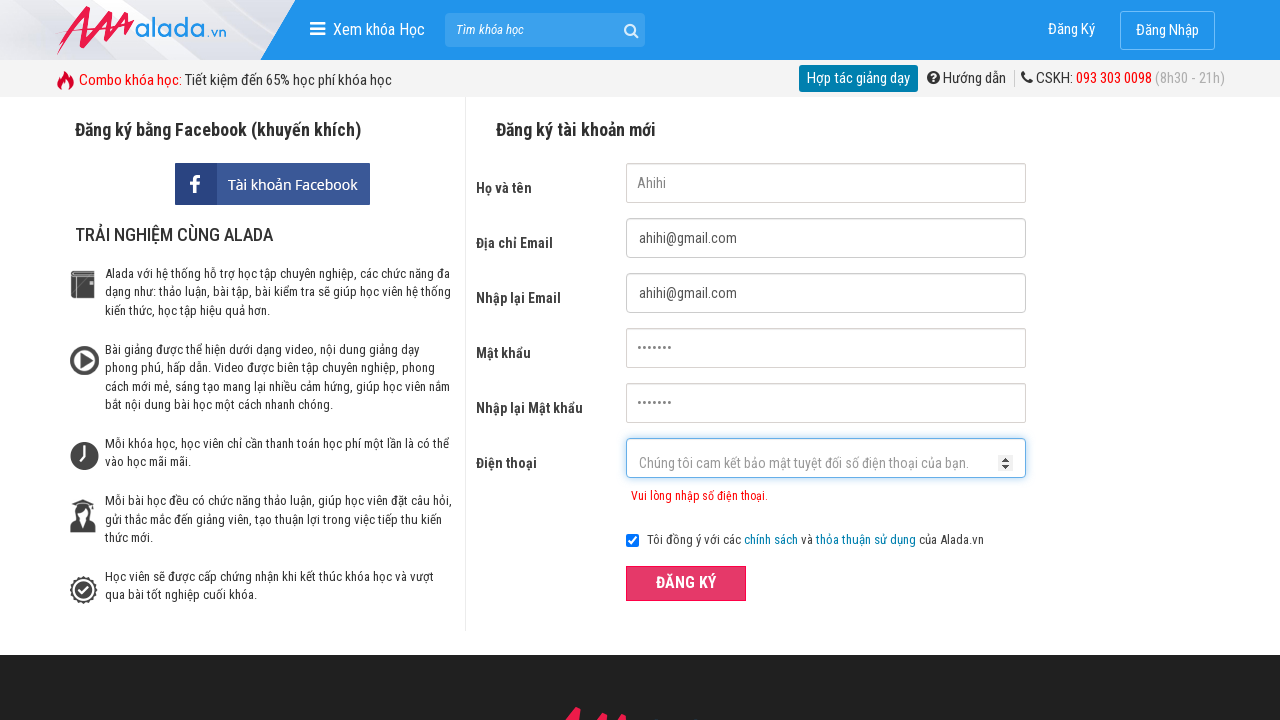

Filled phone field with '12345678' (invalid prefix - does not start with 0) on #txtPhone
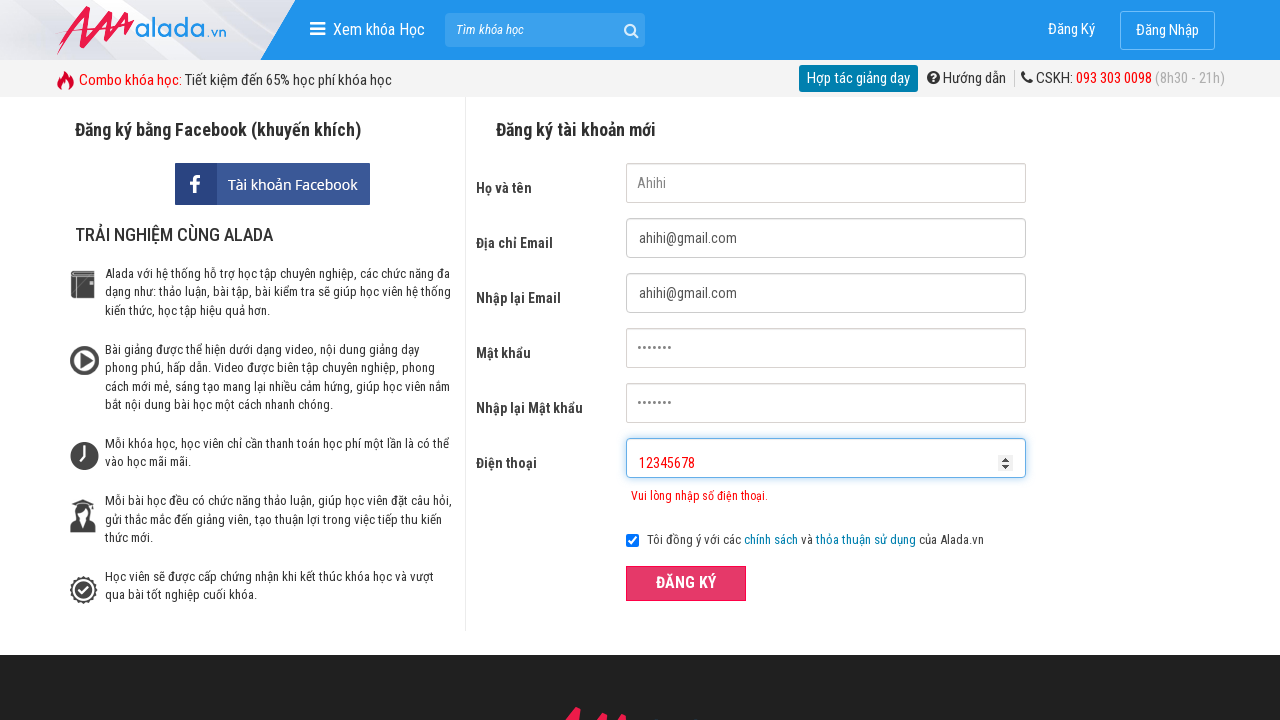

Clicked ĐĂNG KÝ submit button to test invalid phone prefix validation at (686, 583) on xpath=//button[text()='ĐĂNG KÝ' and @type='submit']
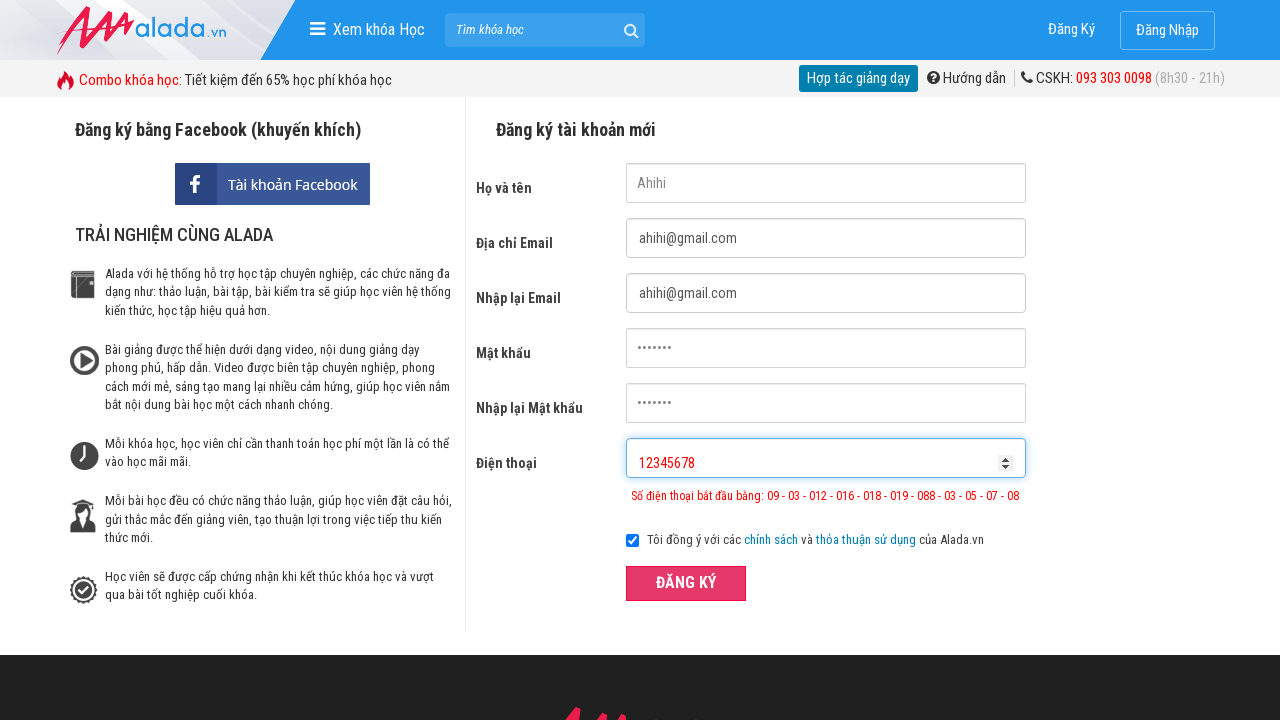

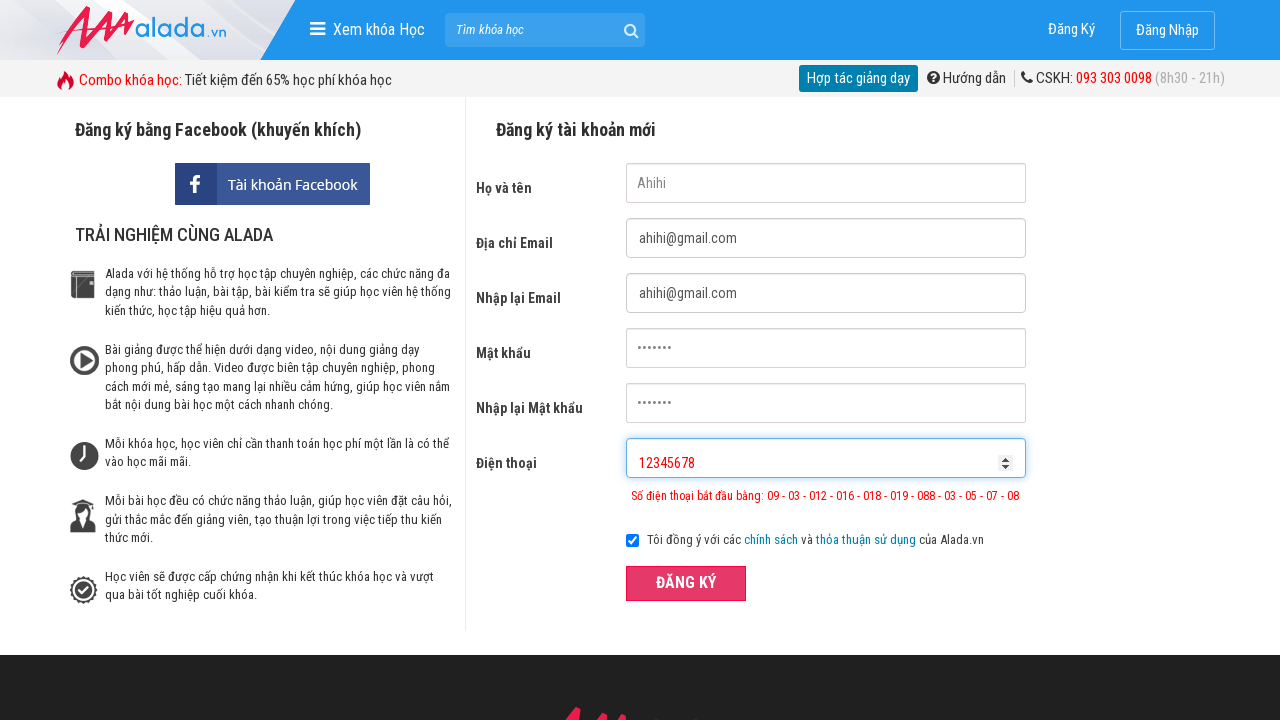